Tests various submit buttons on Selenium test pages, fills a name field, clicks multiple button types and navigates through pages

Starting URL: https://www.selenium.dev/selenium/web/

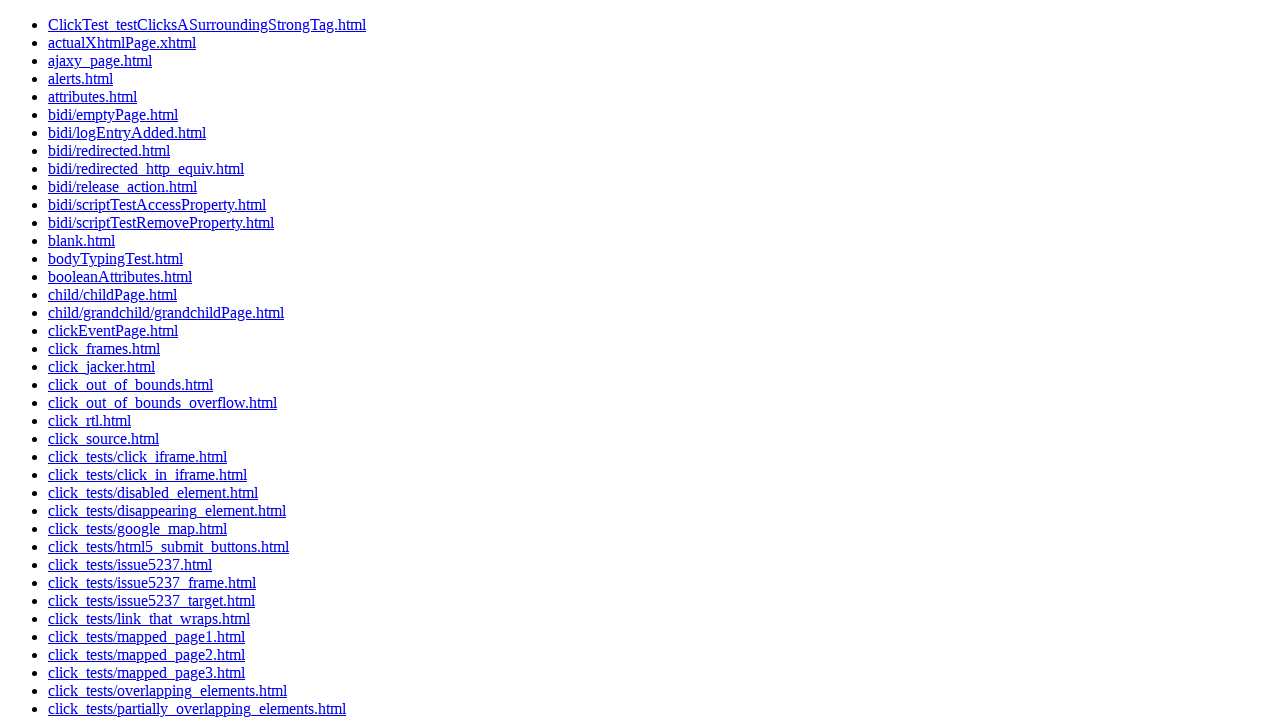

Clicked on HTML5 submit buttons test page link at (168, 546) on a:has-text('click_tests/html5_submit_buttons.html')
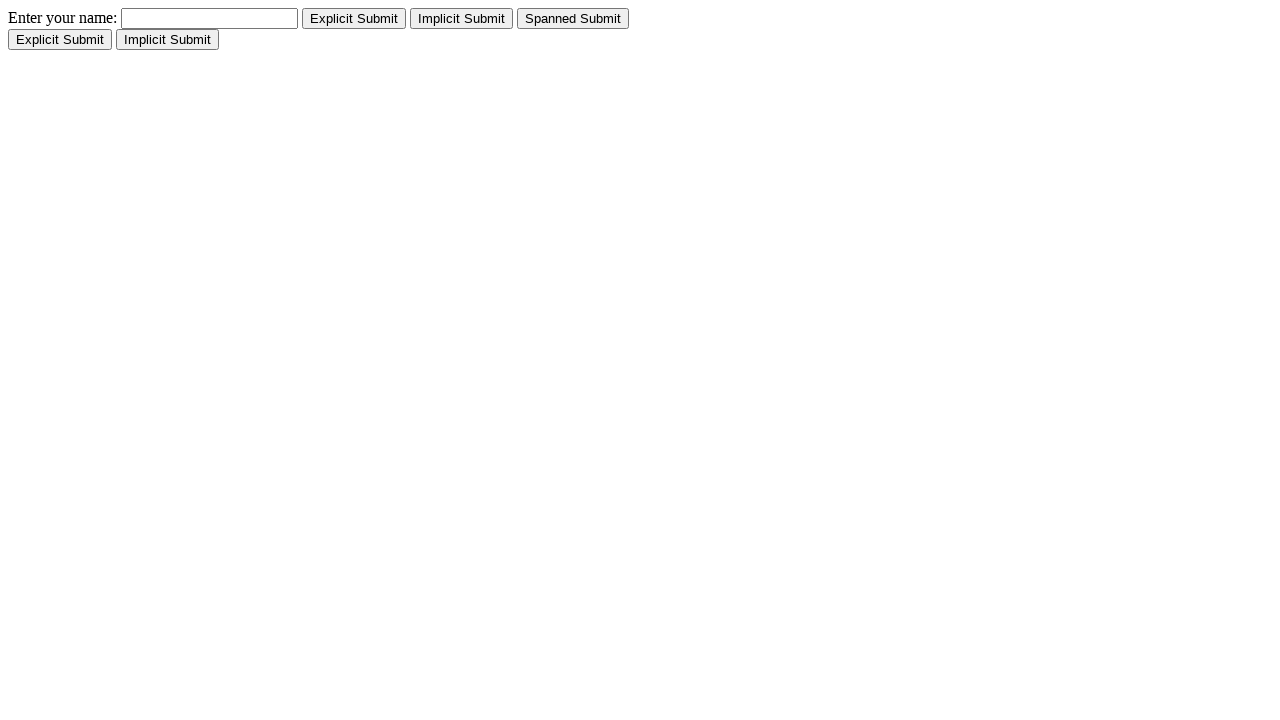

Name field loaded
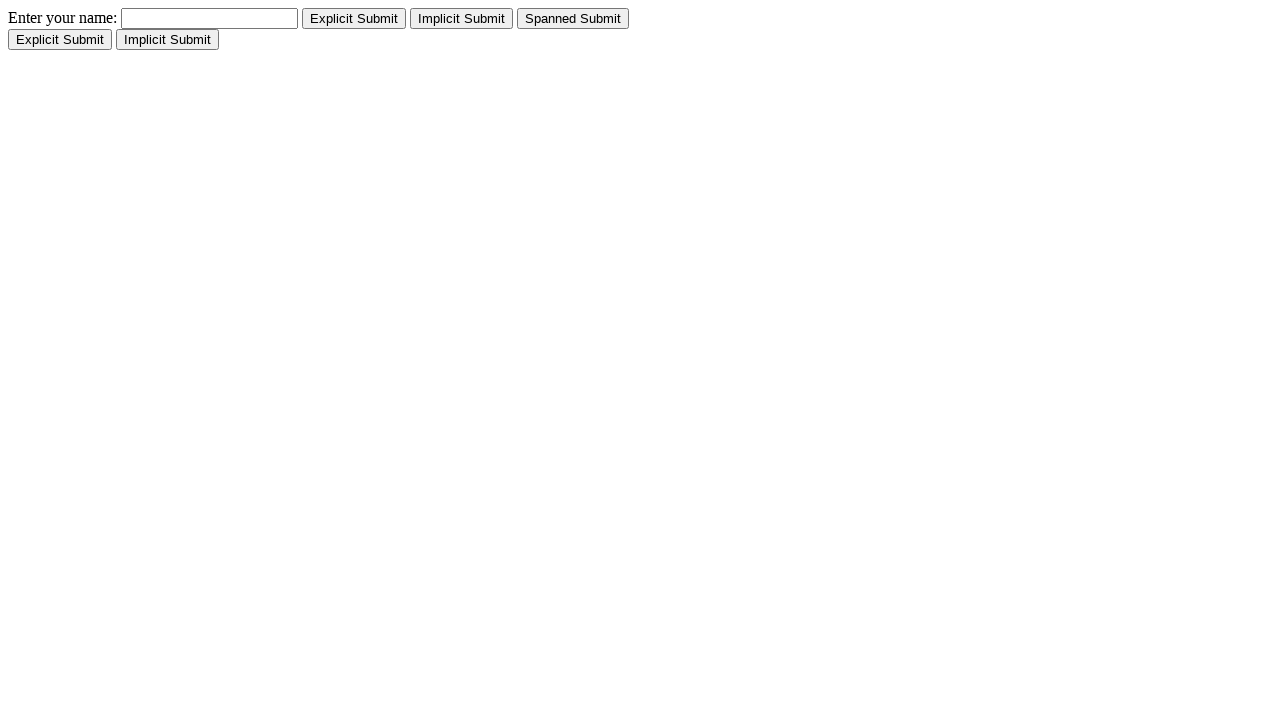

Filled name field with 'Shawn' on input[name='name']
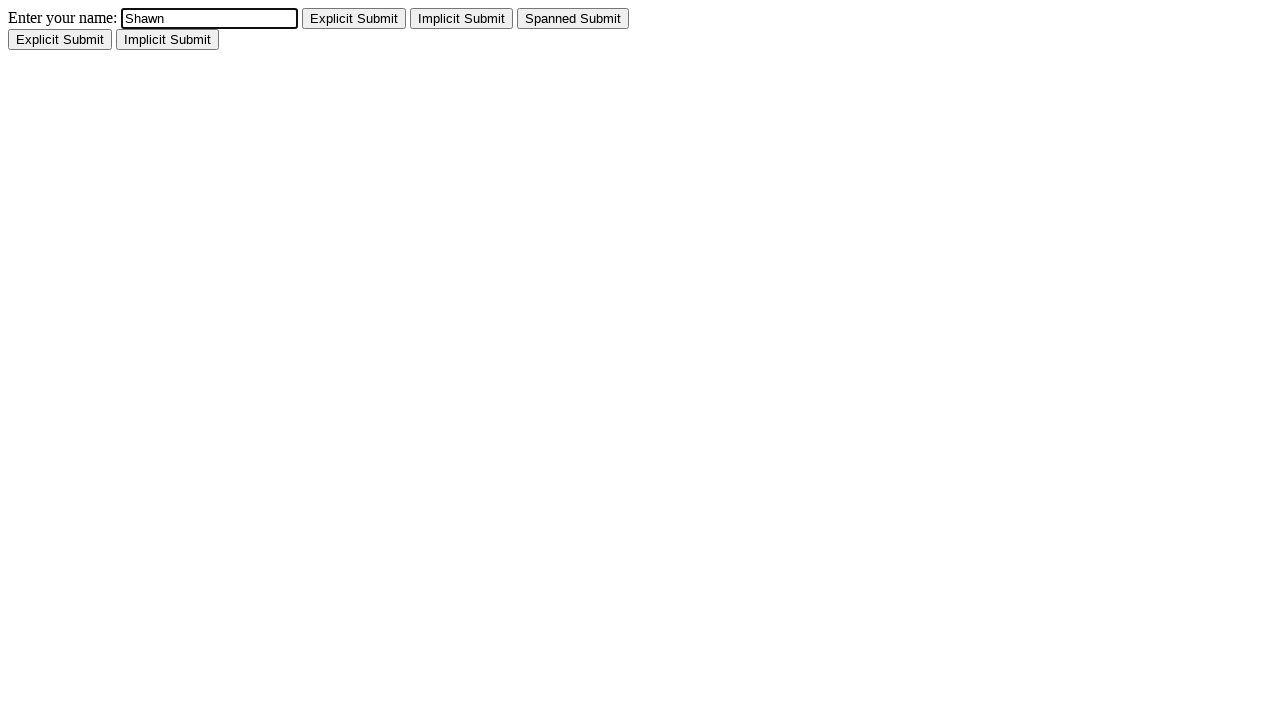

Clicked internal explicit submit button at (354, 18) on #internal_explicit_submit
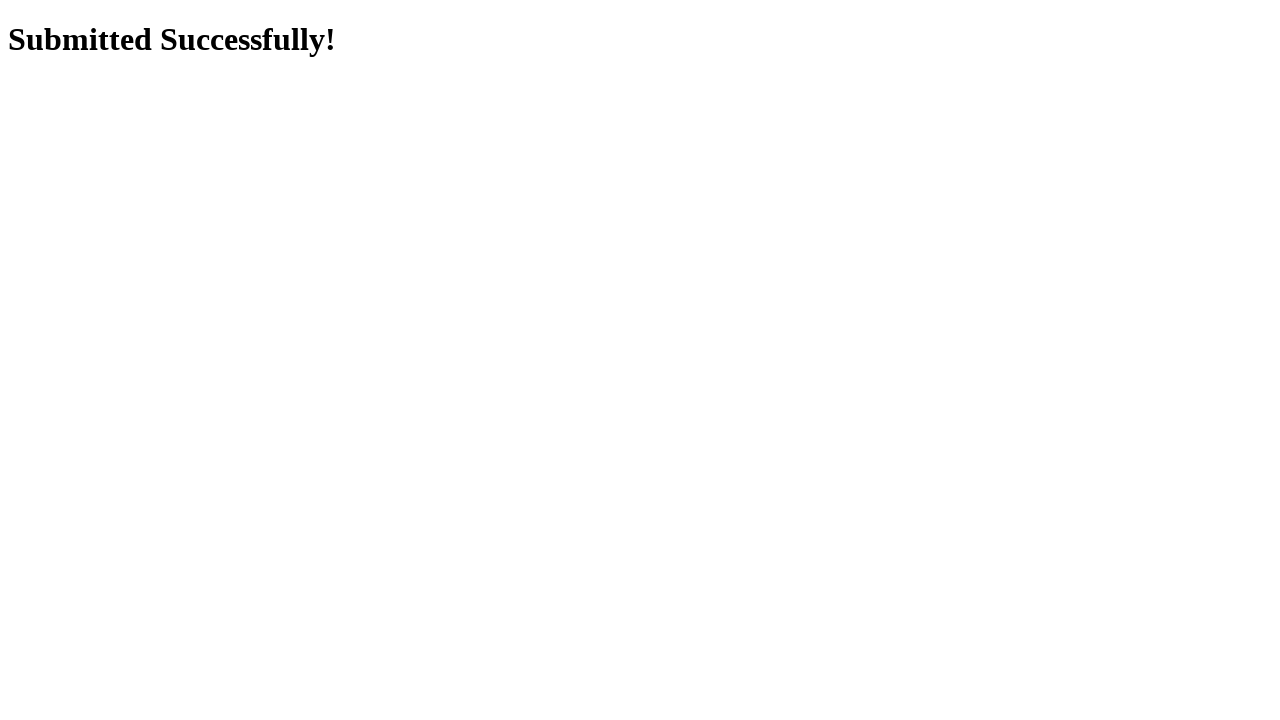

Navigated back from internal explicit submit
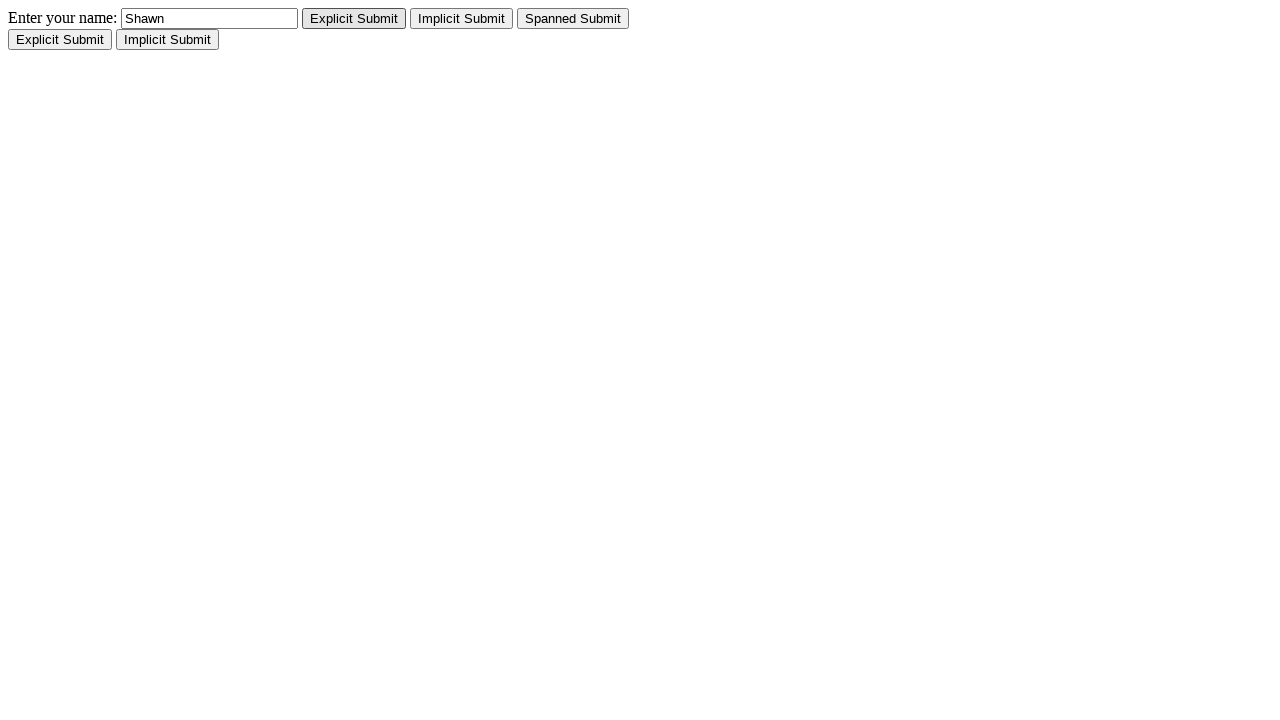

Clicked internal implicit submit button at (462, 18) on #internal_implicit_submit
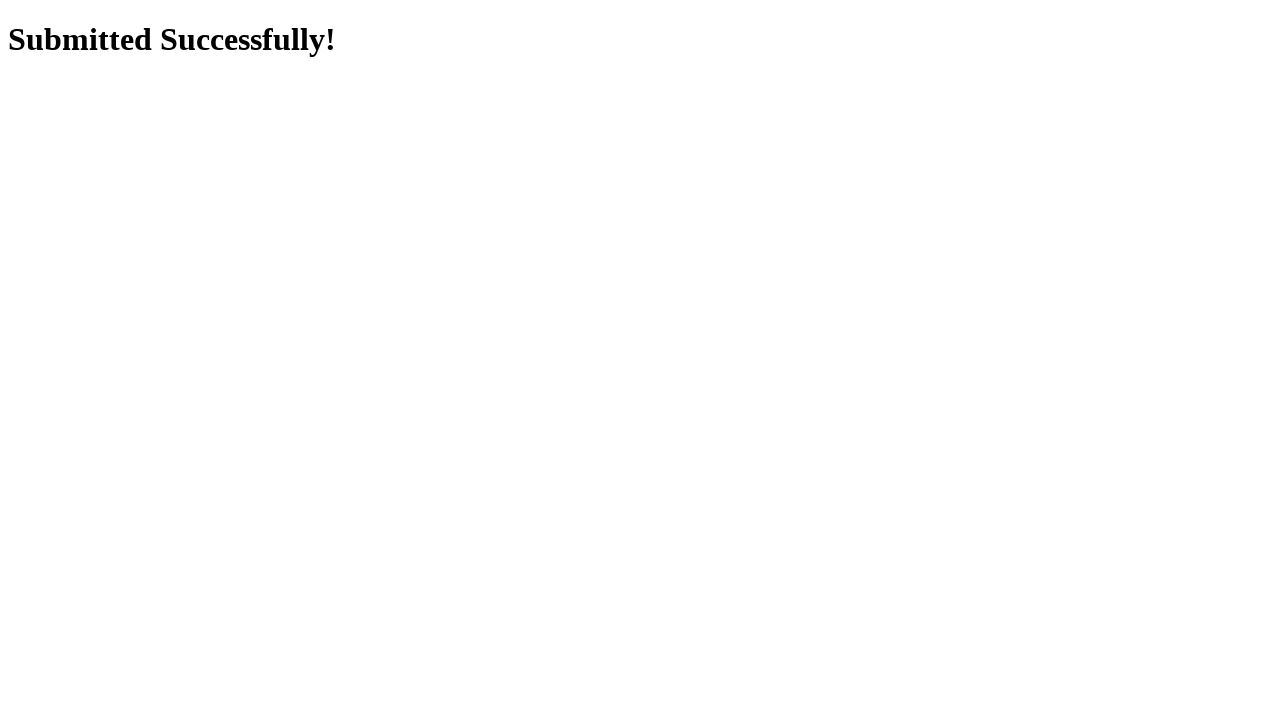

Navigated back from internal implicit submit
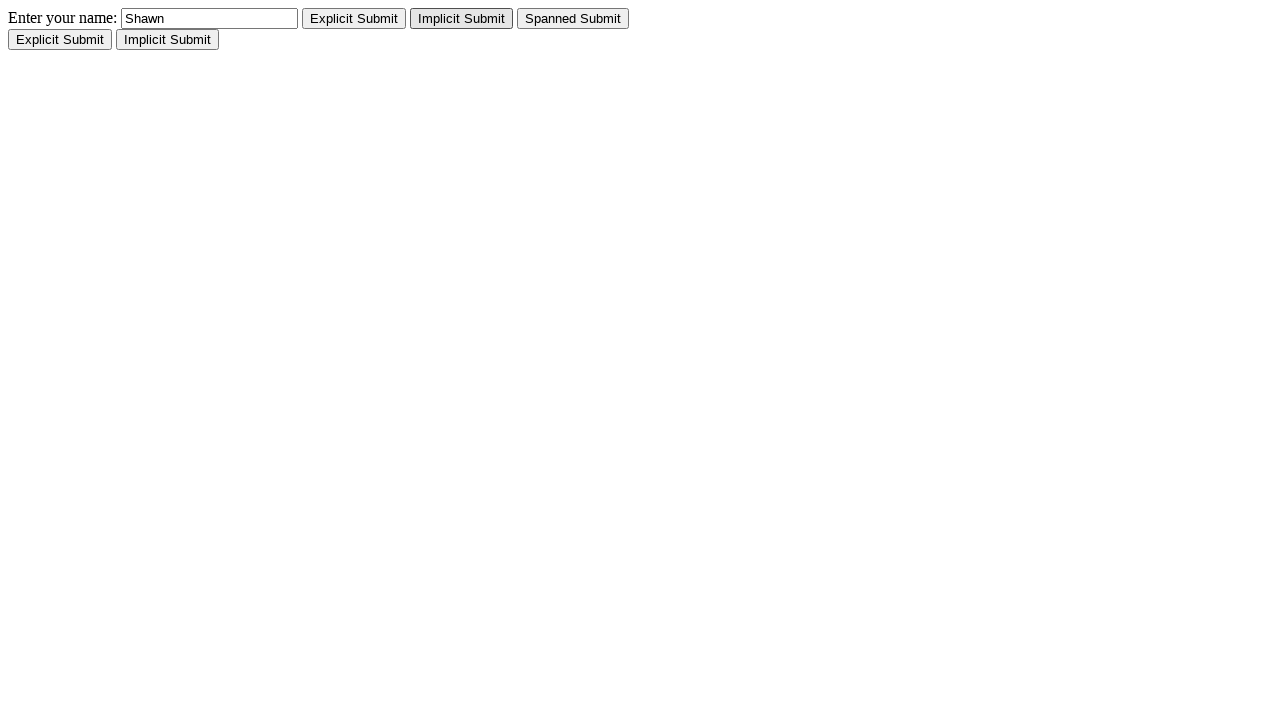

Clicked spanned submit button at (573, 18) on #internal_span_submit
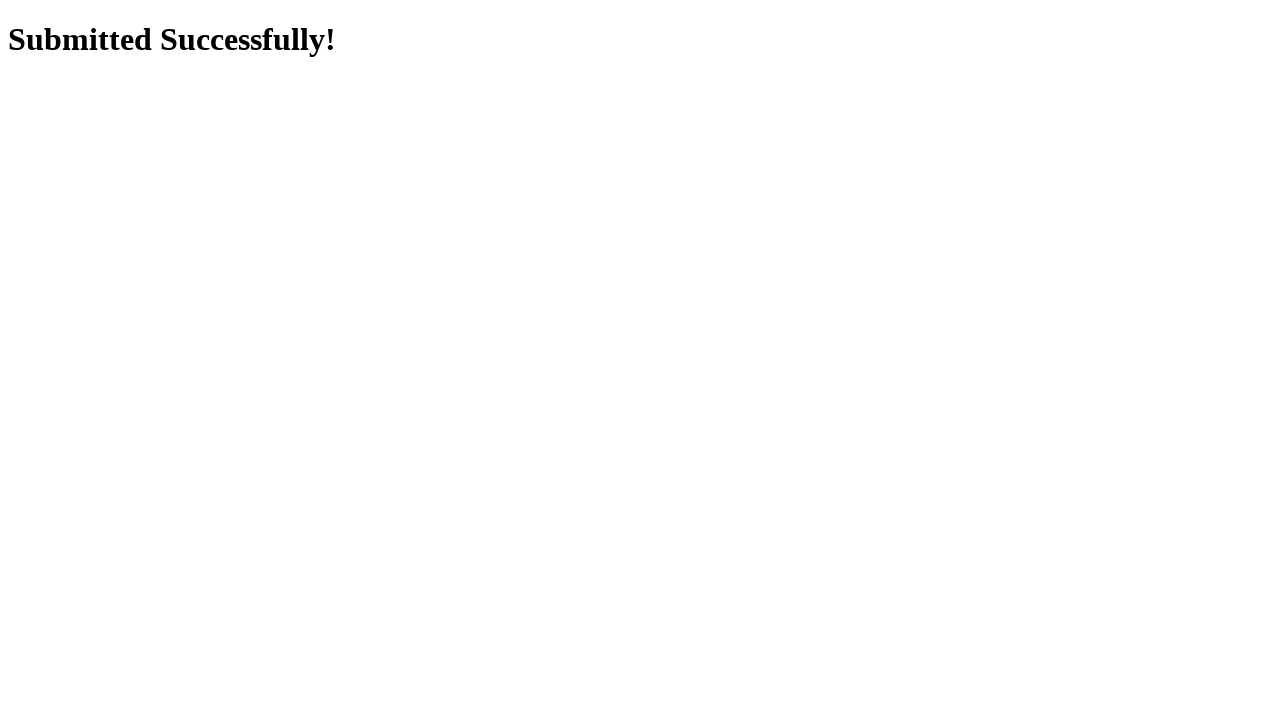

Navigated back from spanned submit button
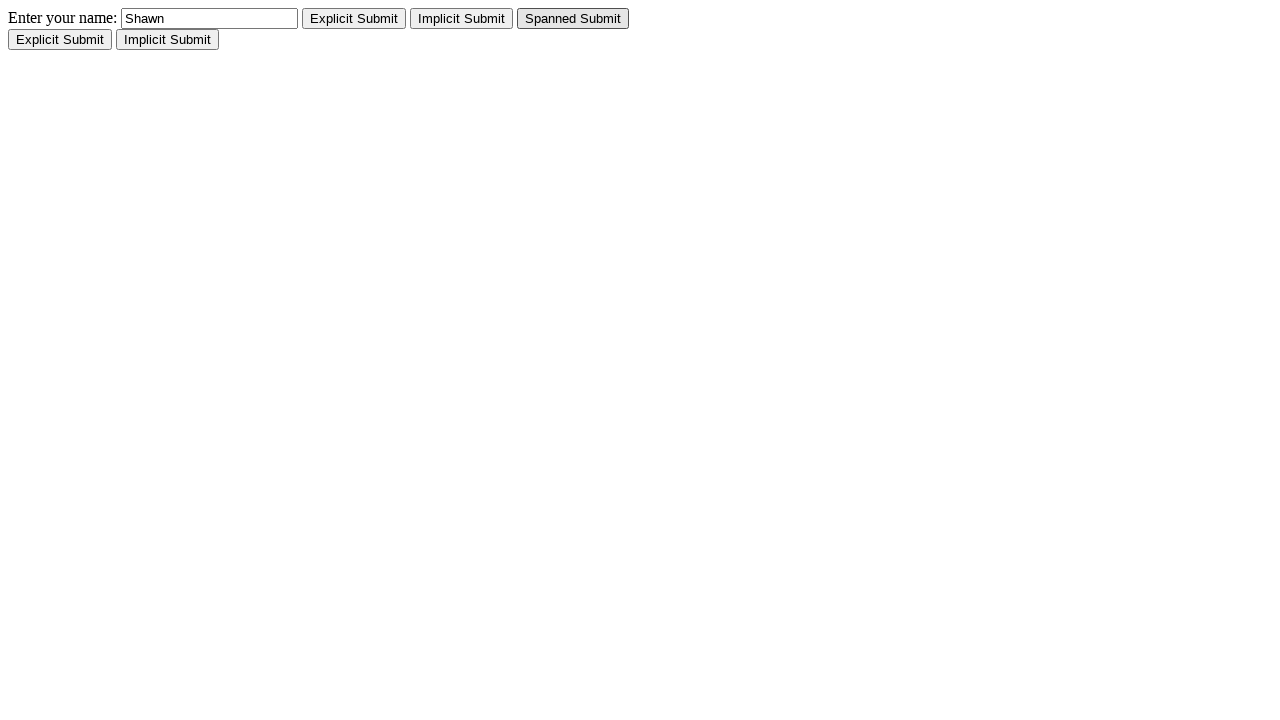

Clicked external explicit submit button at (60, 40) on #external_explicit_submit
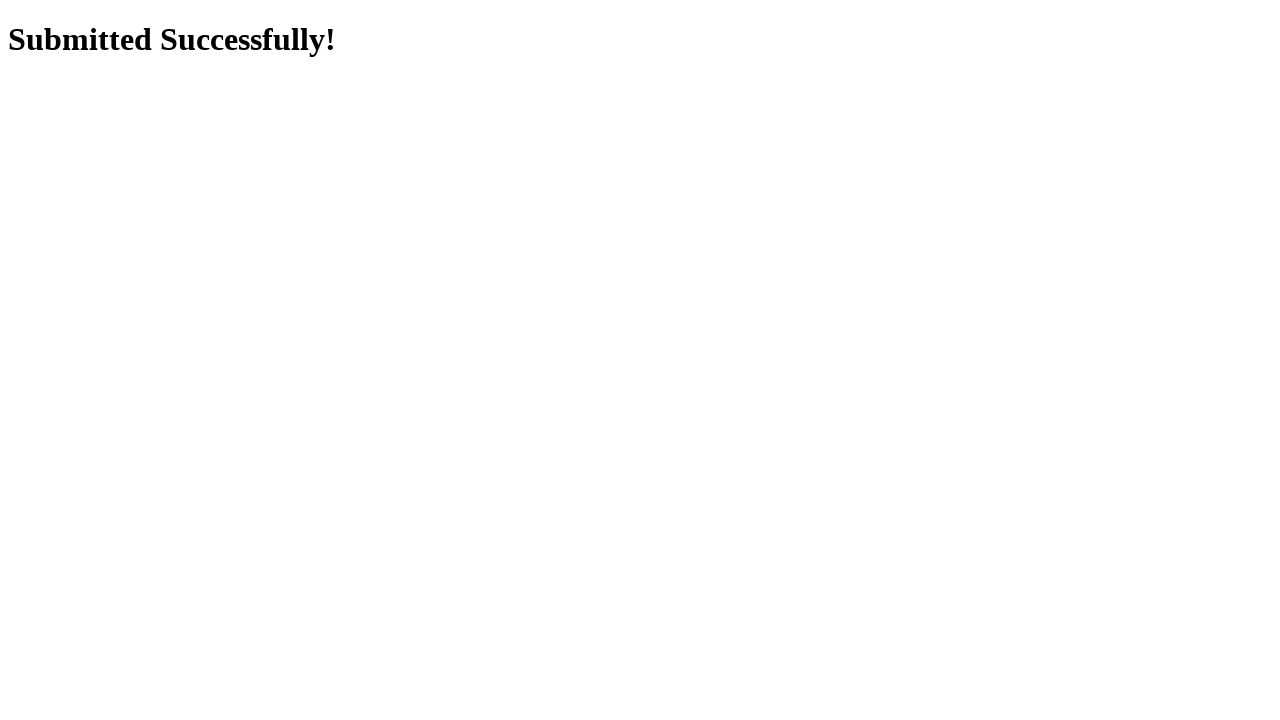

Navigated back from external explicit submit
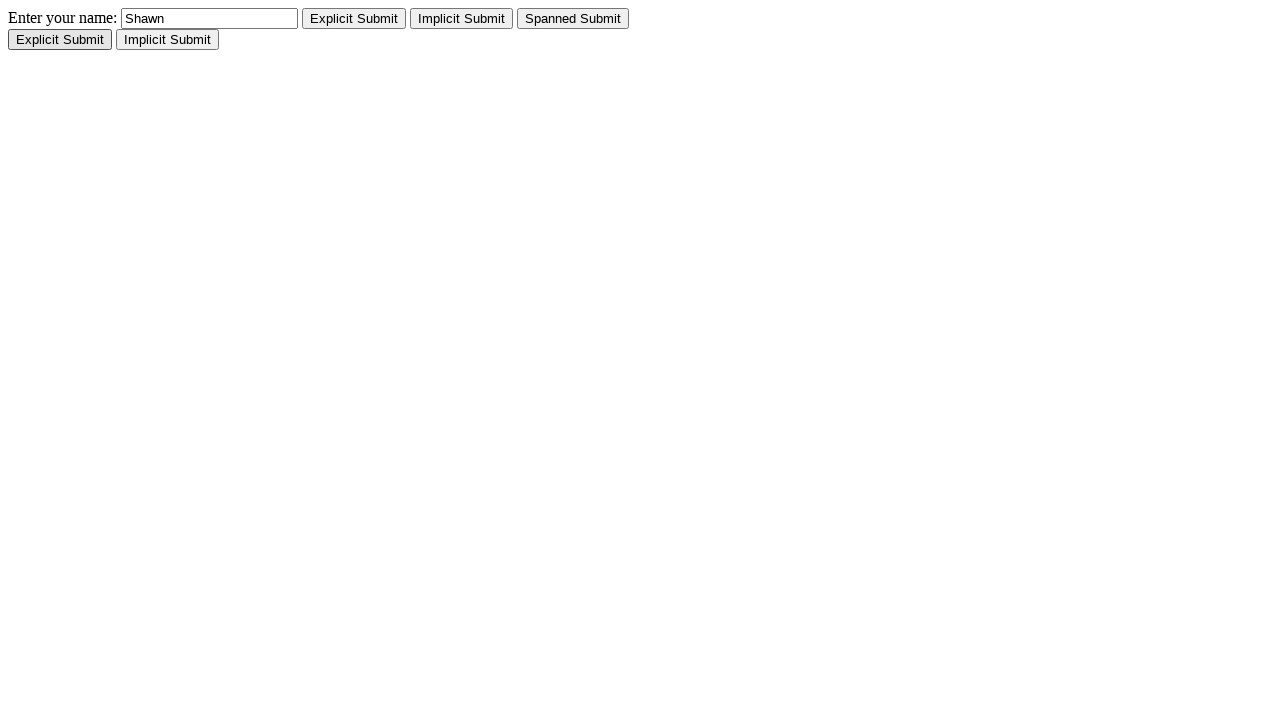

Clicked external implicit submit button at (168, 40) on #external_implicit_submit
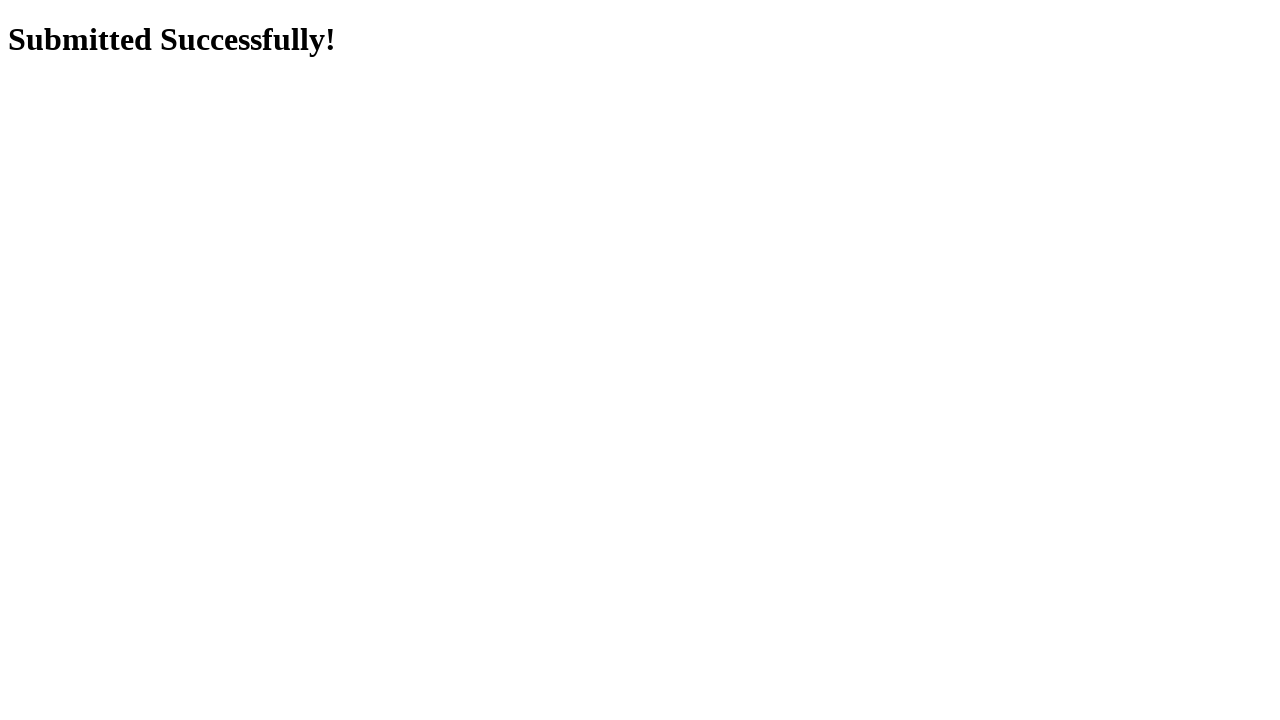

Navigated back from external implicit submit
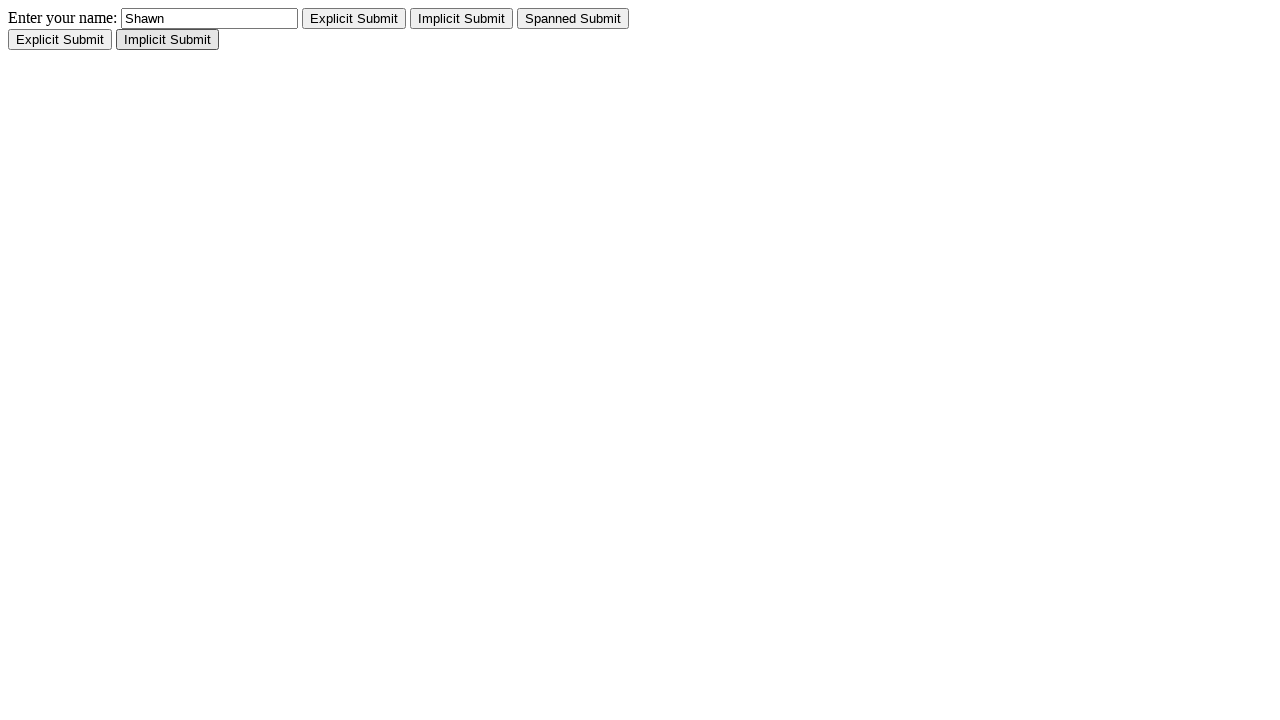

Navigated back to main Selenium test page
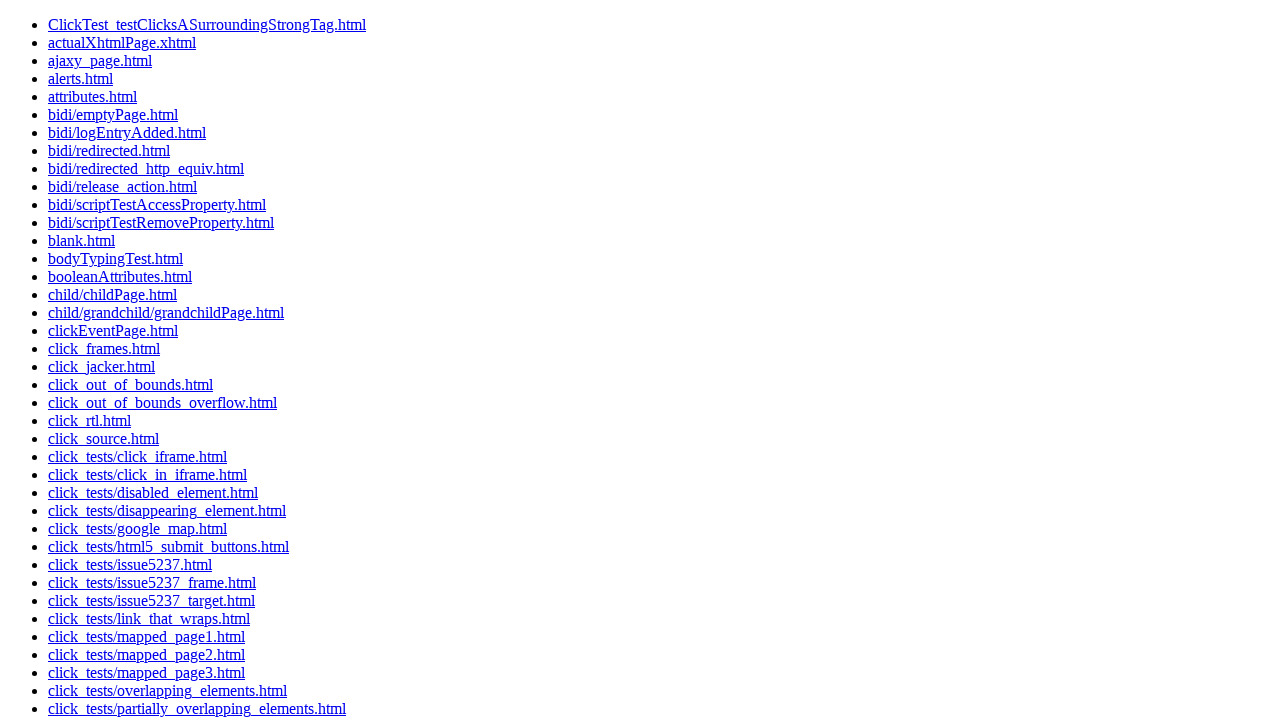

Clicked on attributes.html link at (92, 96) on a:has-text('attributes.html')
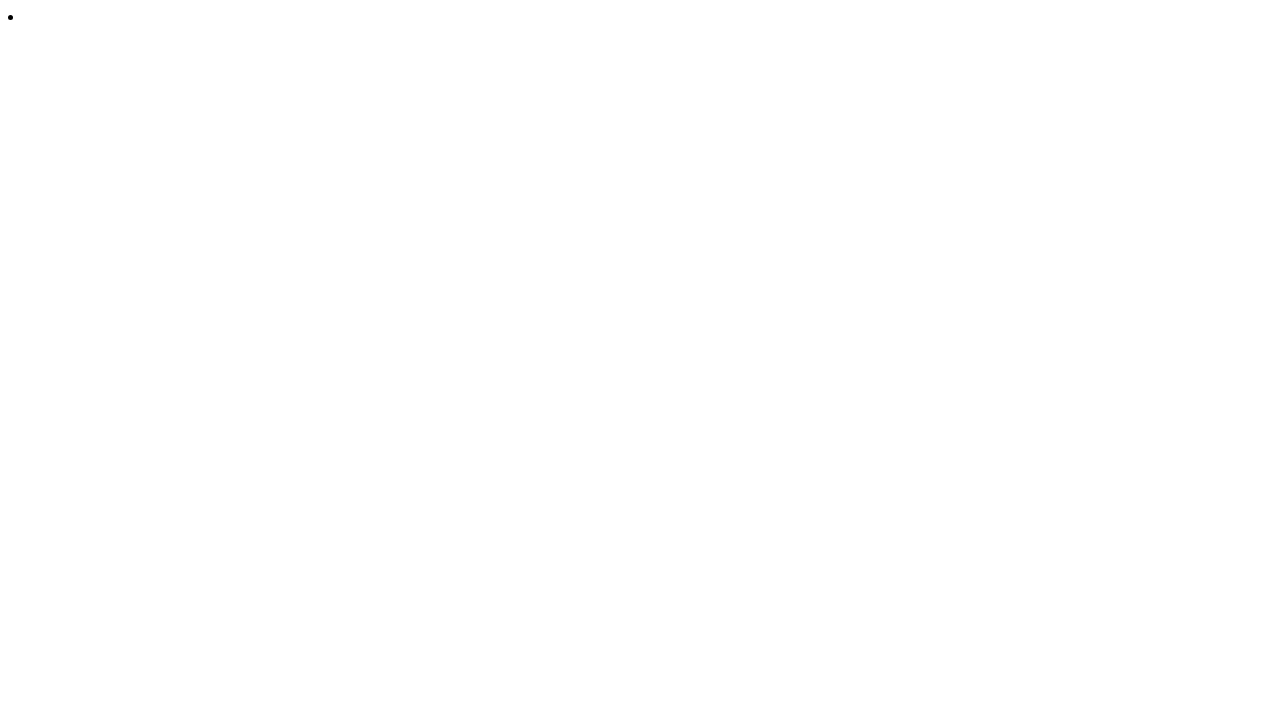

Attributes page loaded with current element highlighted
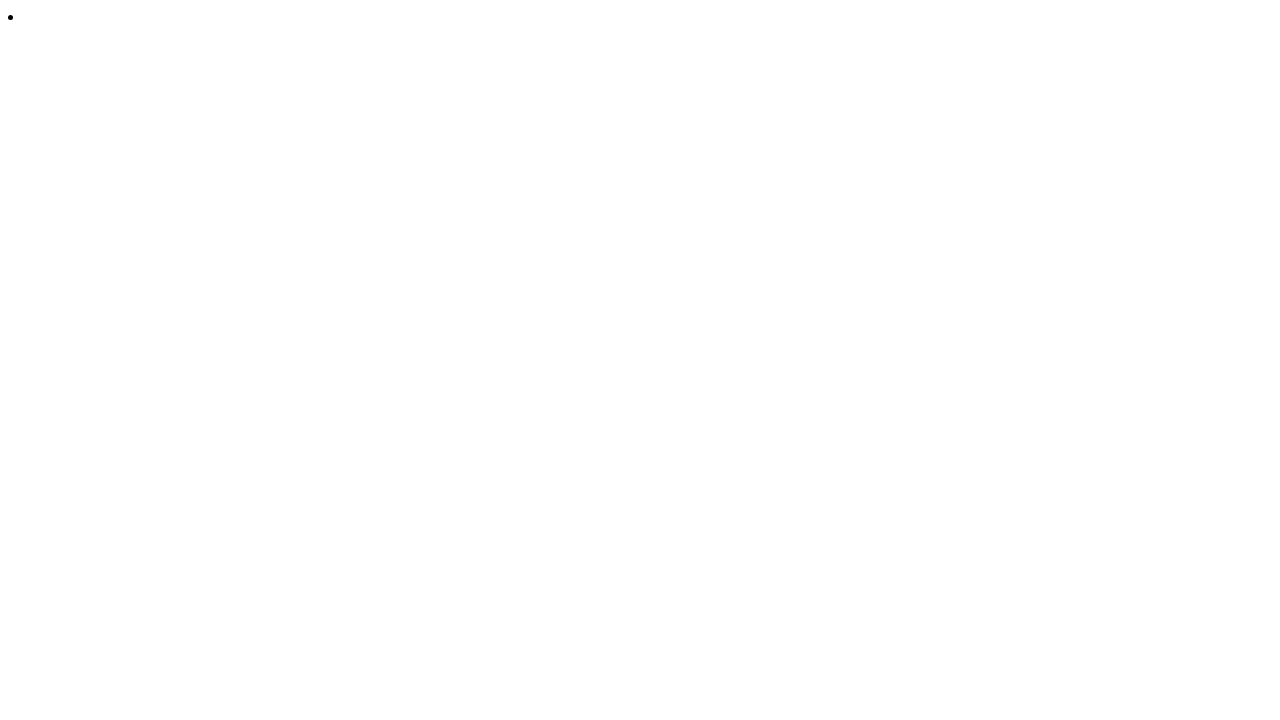

Navigated back from attributes page
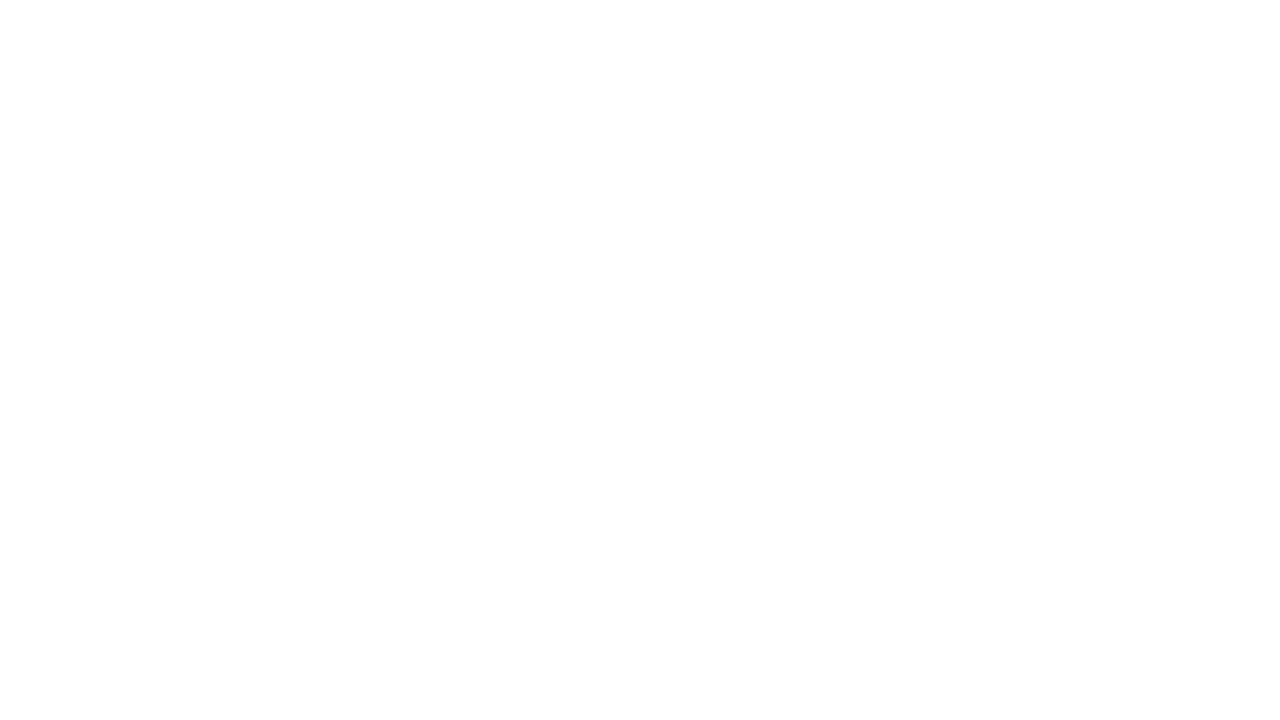

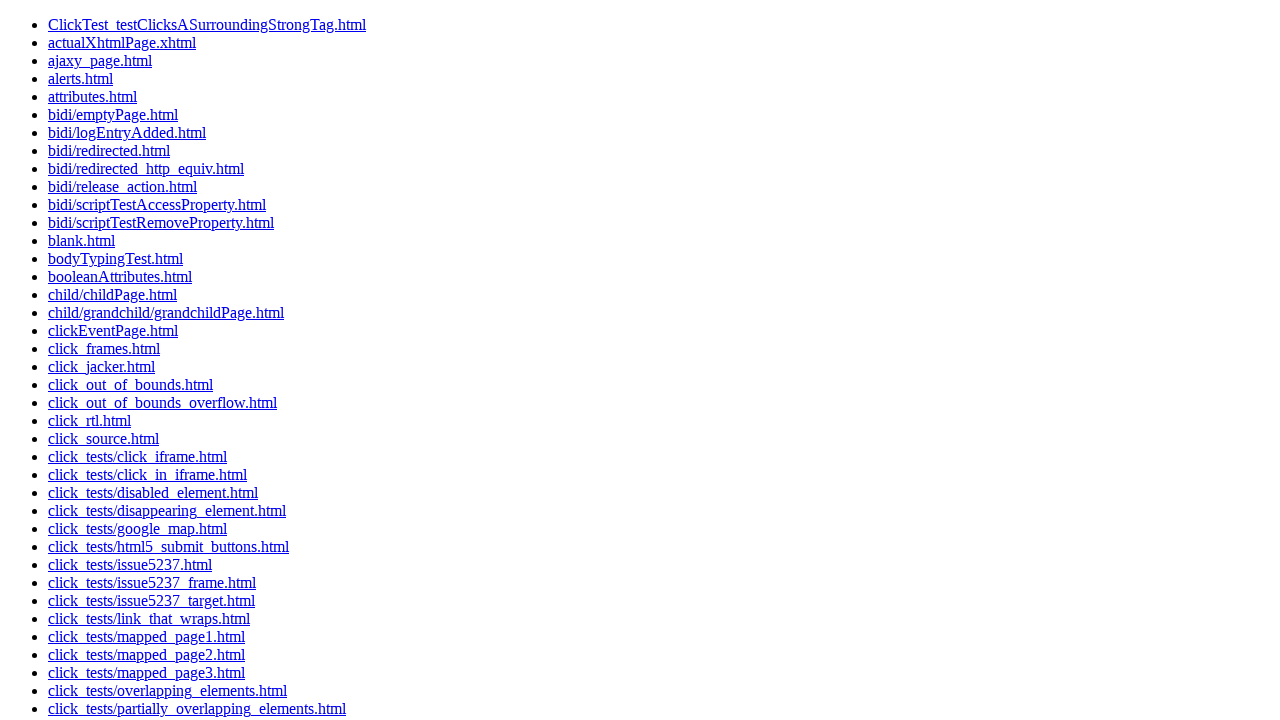